Tests a practice registration form by filling in personal details (name, email, gender, phone, birthday, subject, hobby, address, state, city) and submitting the form, then verifying the submitted data appears correctly in a confirmation table.

Starting URL: https://demoqa.com/automation-practice-form

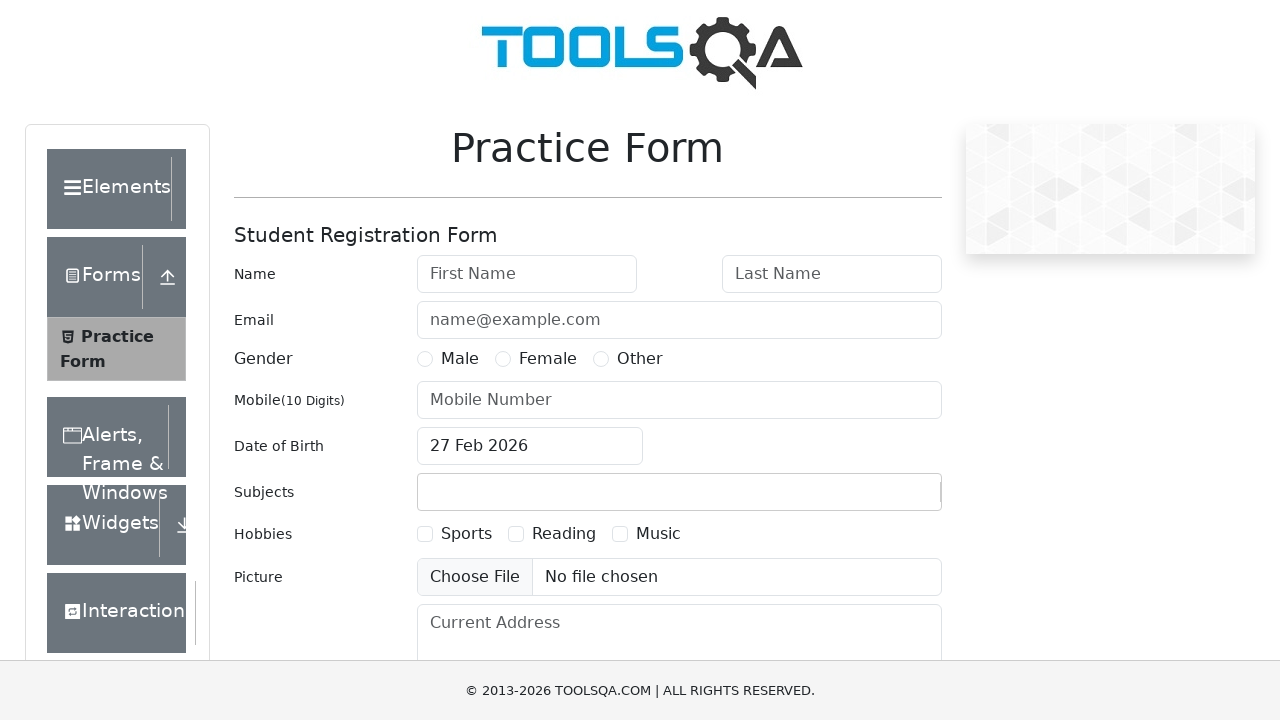

Filled first name field with 'FirstName' on #firstName
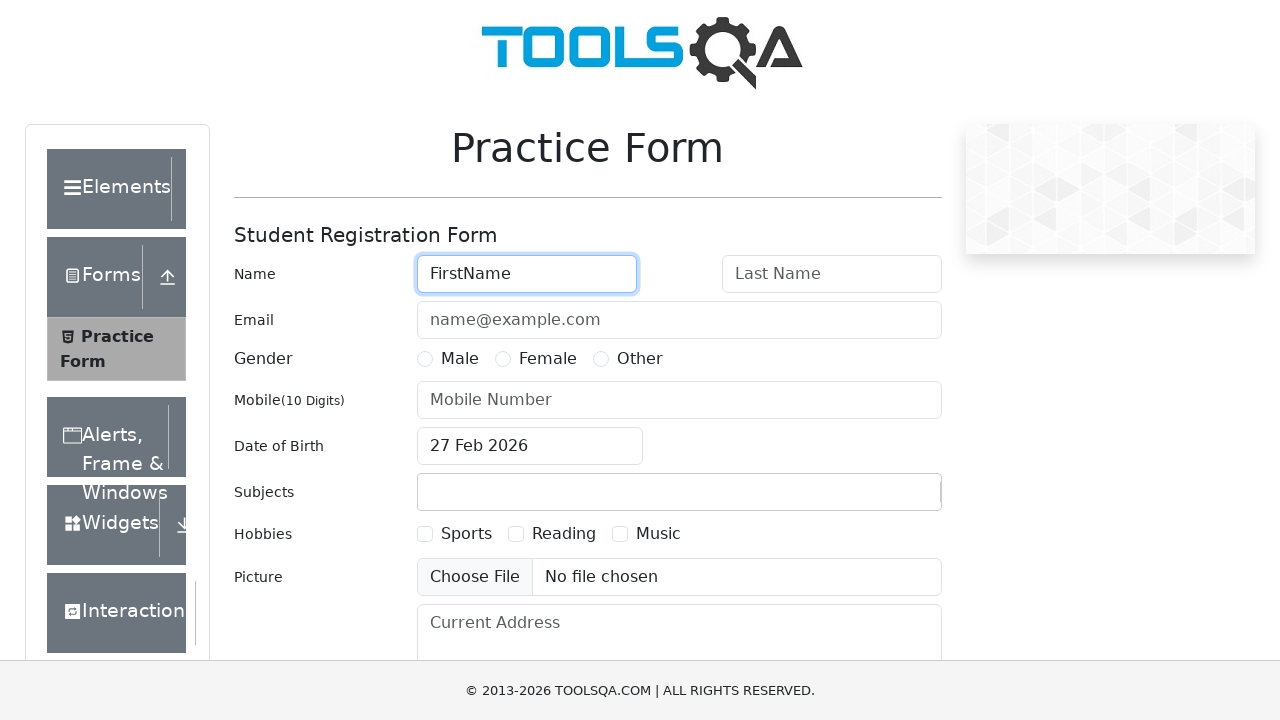

Filled last name field with 'LastName' on #lastName
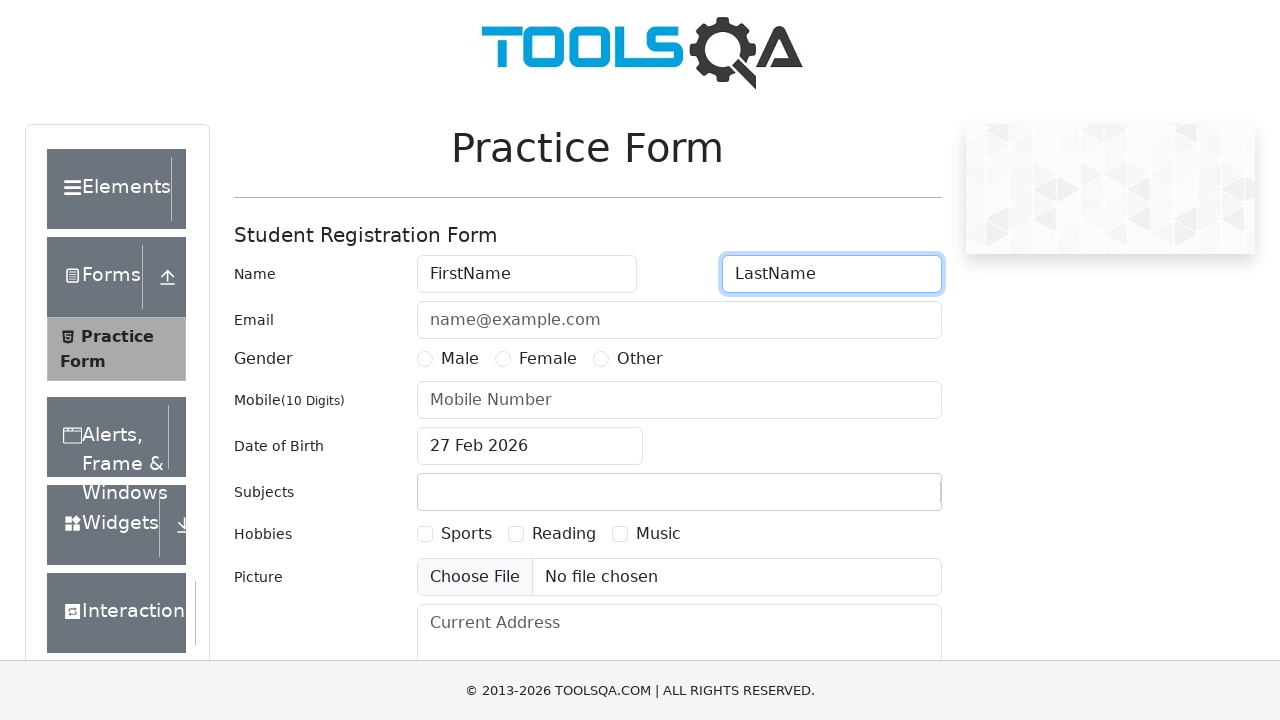

Filled email field with 'mymail@test.ru' on #userEmail
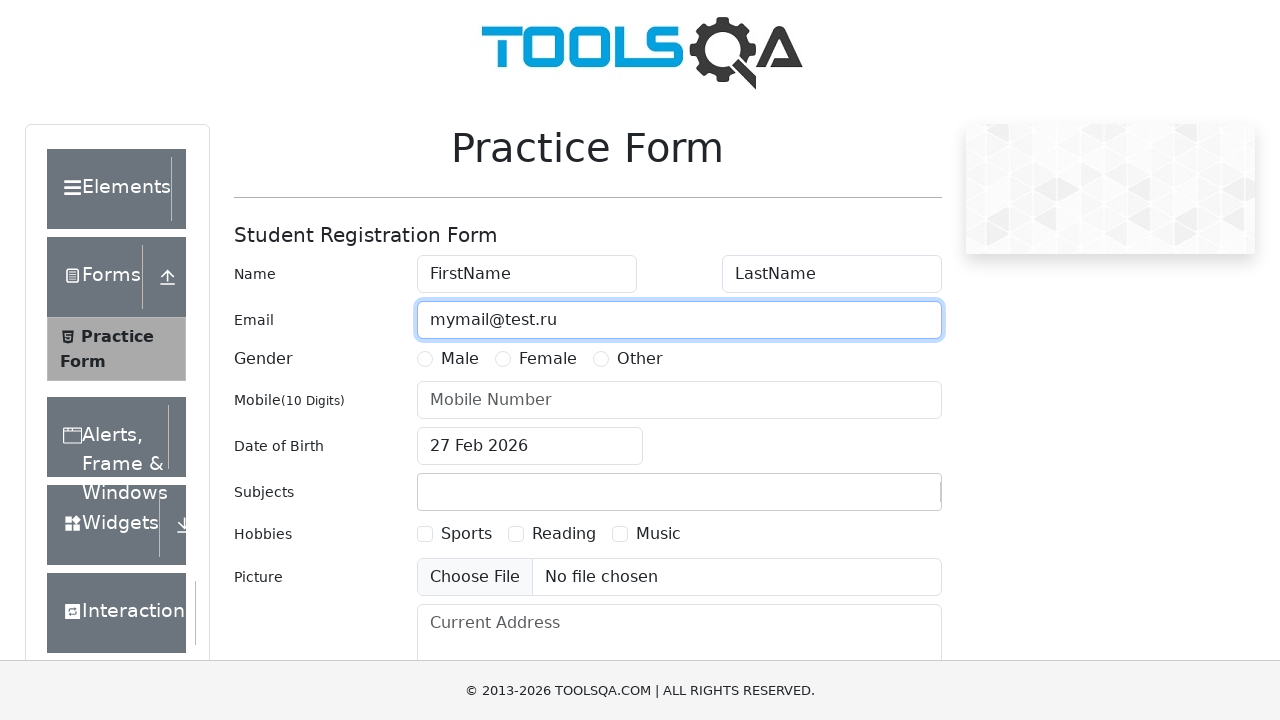

Selected gender 'Male' at (460, 359) on #genterWrapper label:has-text('Male')
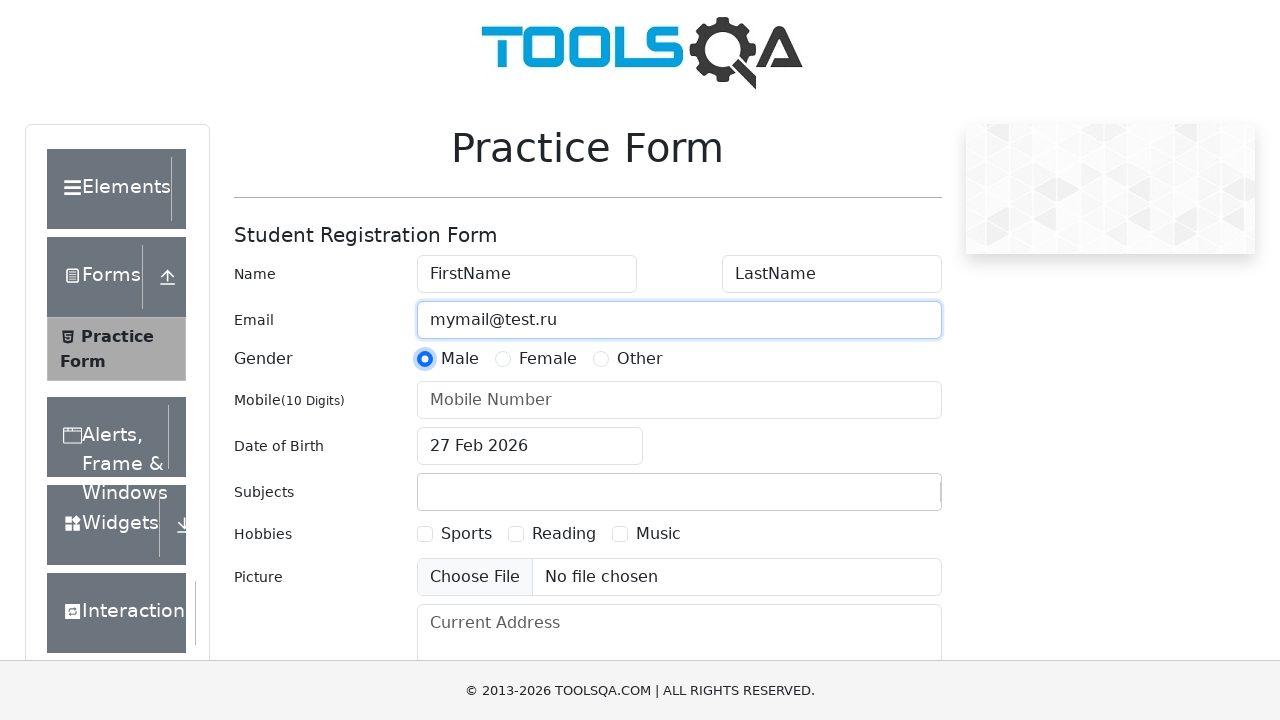

Filled phone number field with '9170770905' on #userNumber
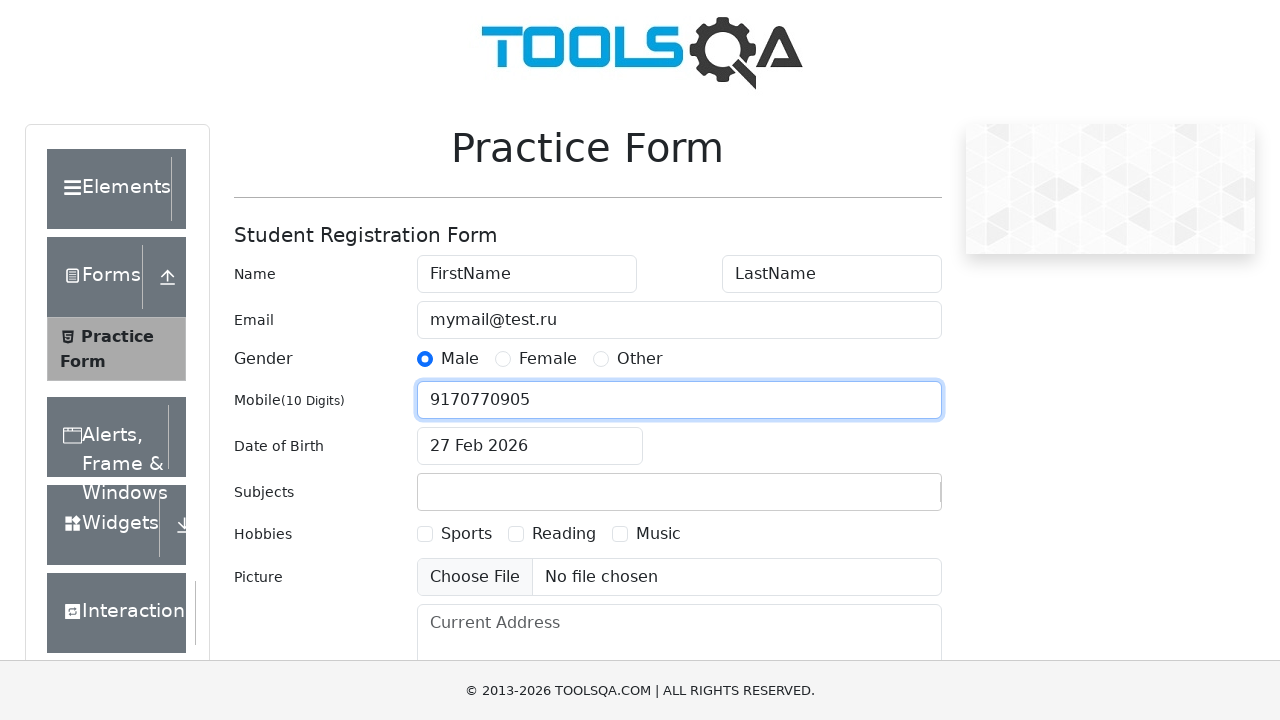

Clicked date of birth input field at (530, 446) on #dateOfBirthInput
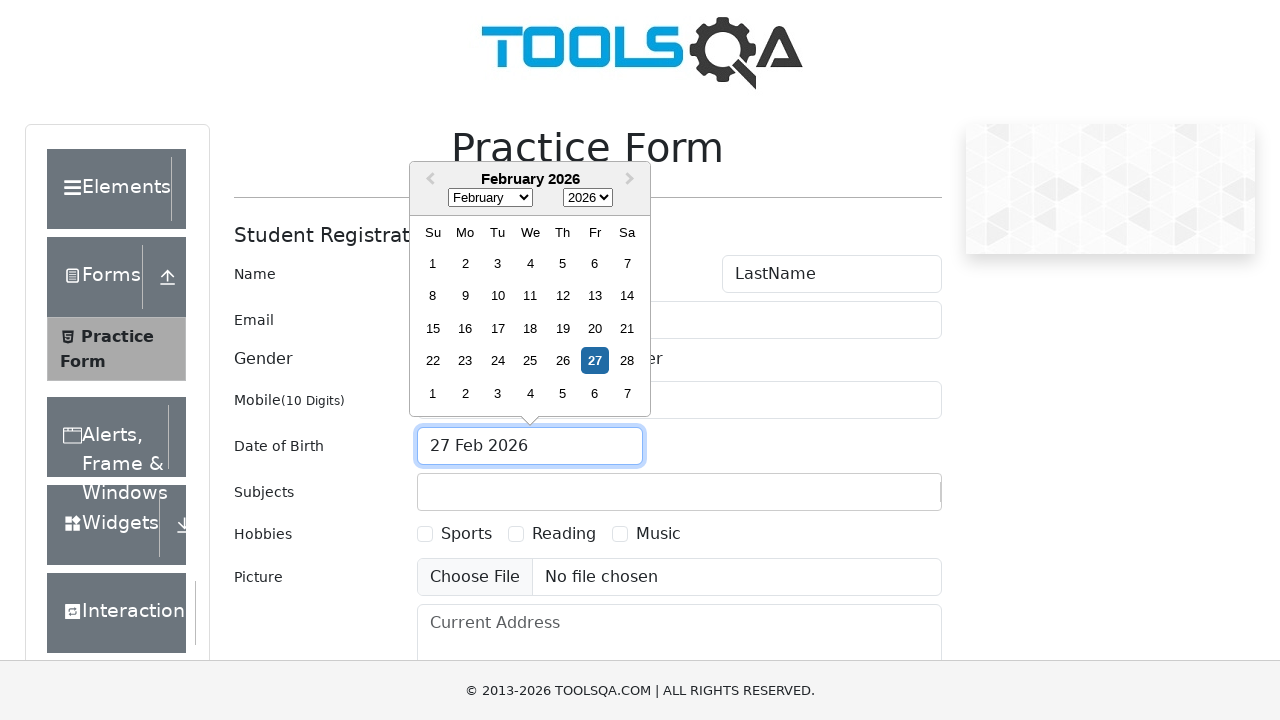

Selected all text in date field
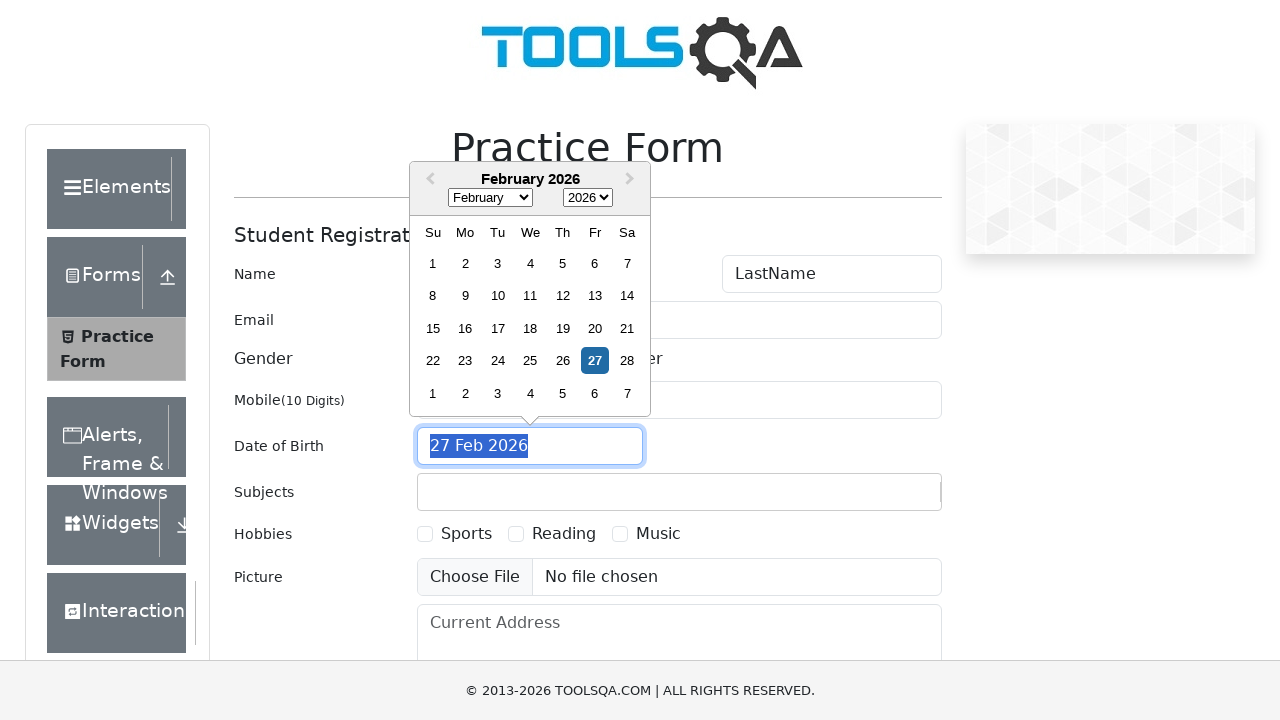

Typed date '11 Oct 2023'
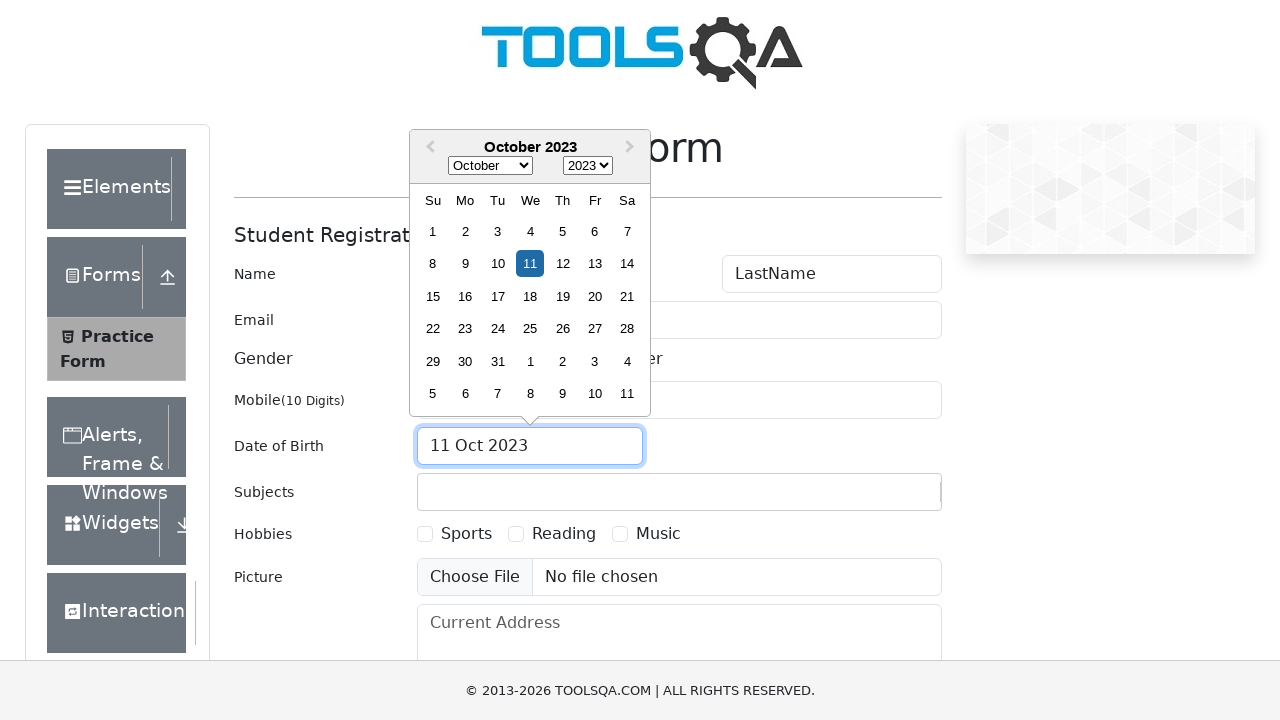

Confirmed date entry by pressing Enter
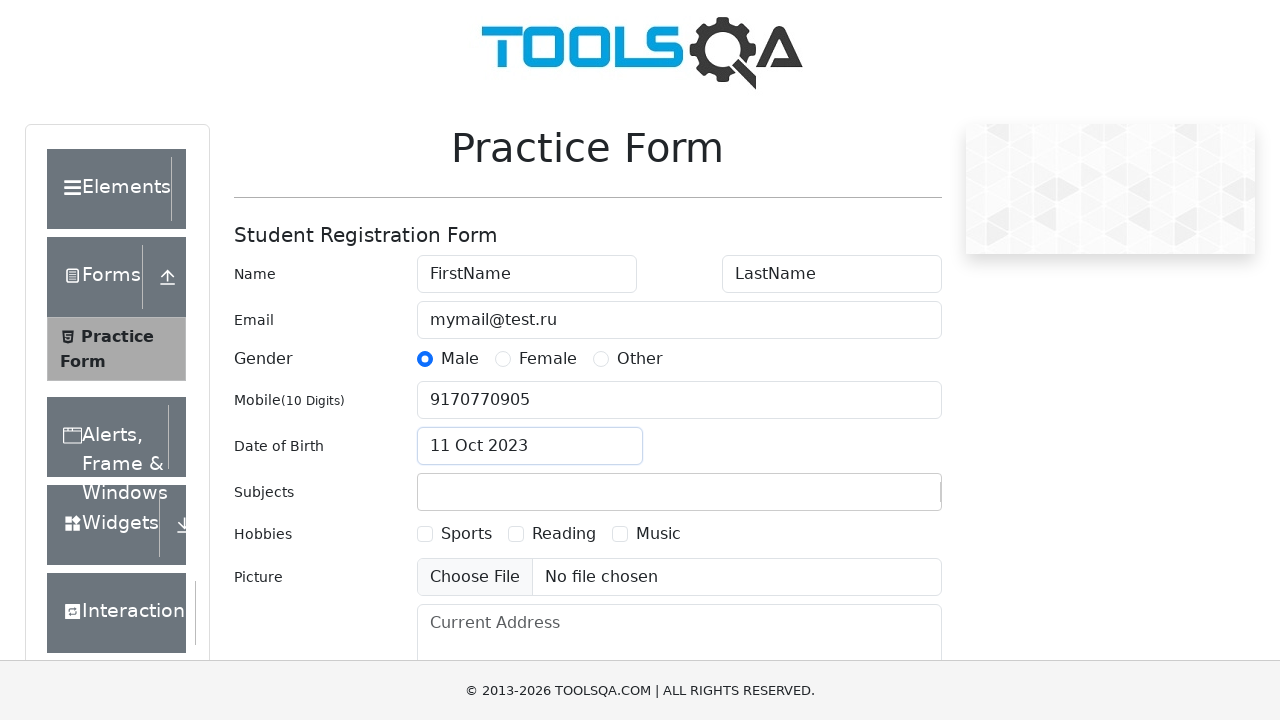

Filled subject field with 'Maths' on #subjectsInput
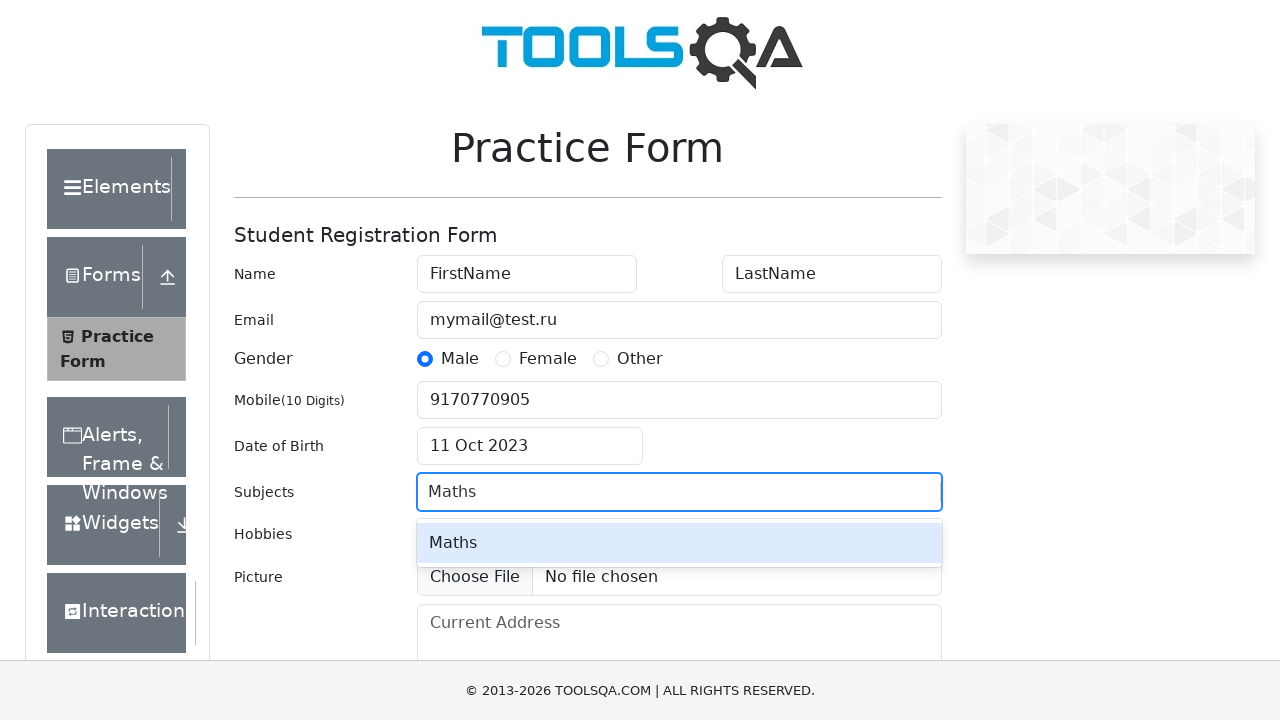

Confirmed subject selection by pressing Enter
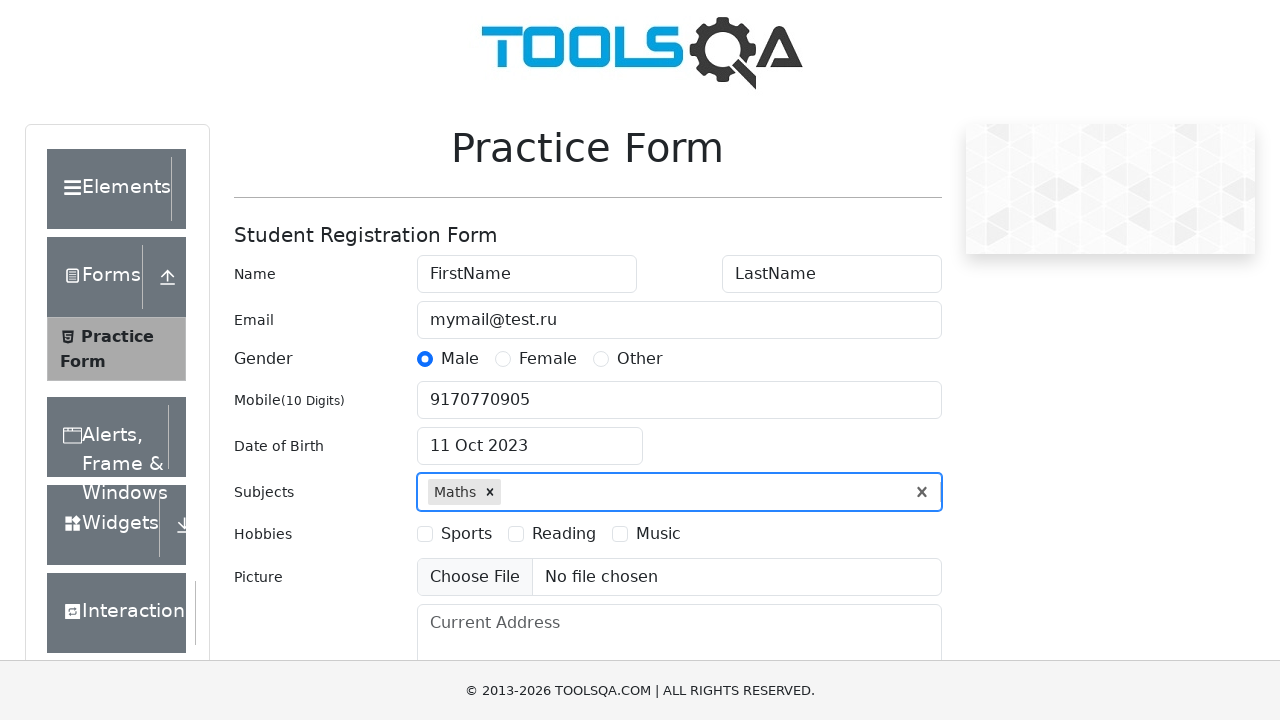

Scrolled hobbies section into view
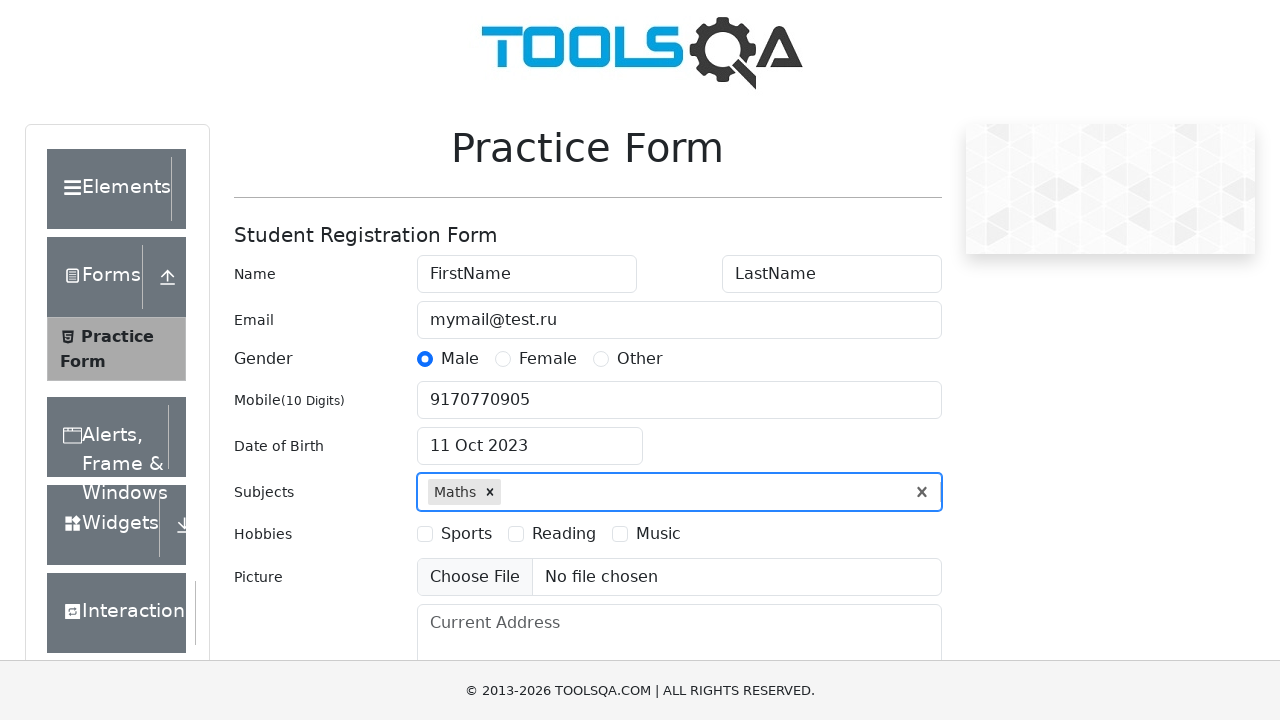

Selected hobby 'Sports' at (466, 534) on #hobbiesWrapper label:has-text('Sports')
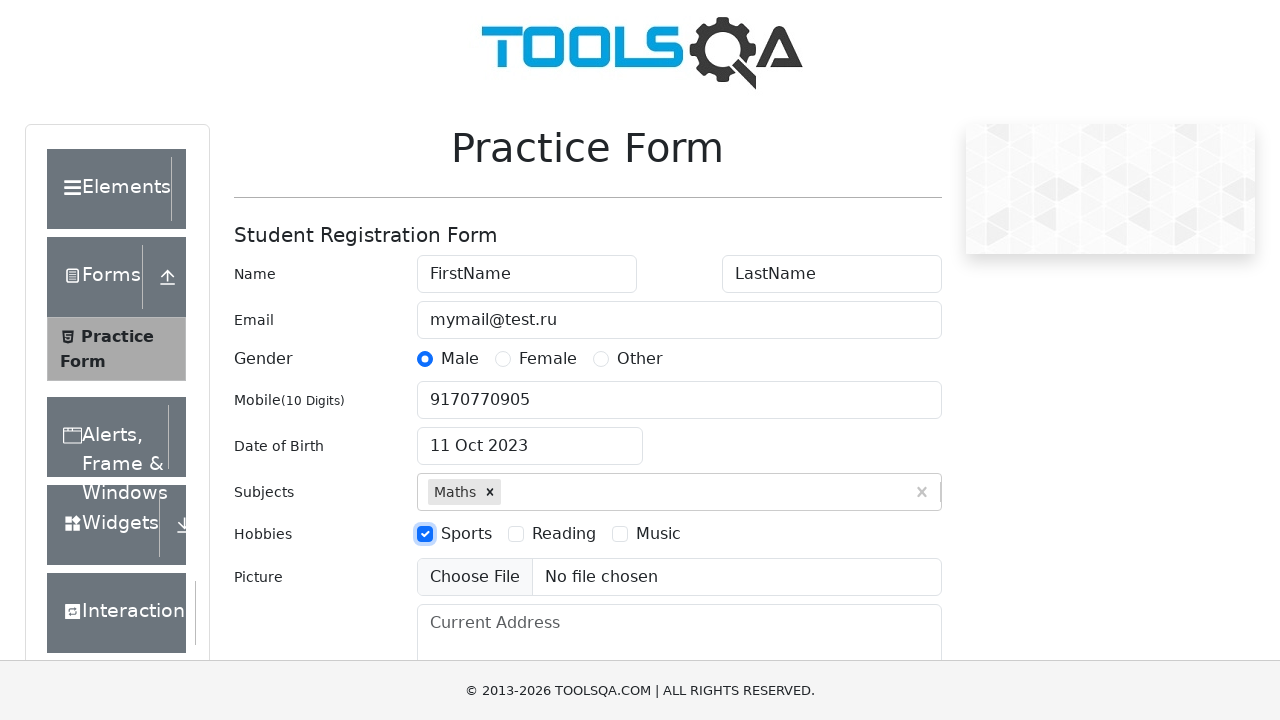

Filled current address field with 'My current address' on #currentAddress
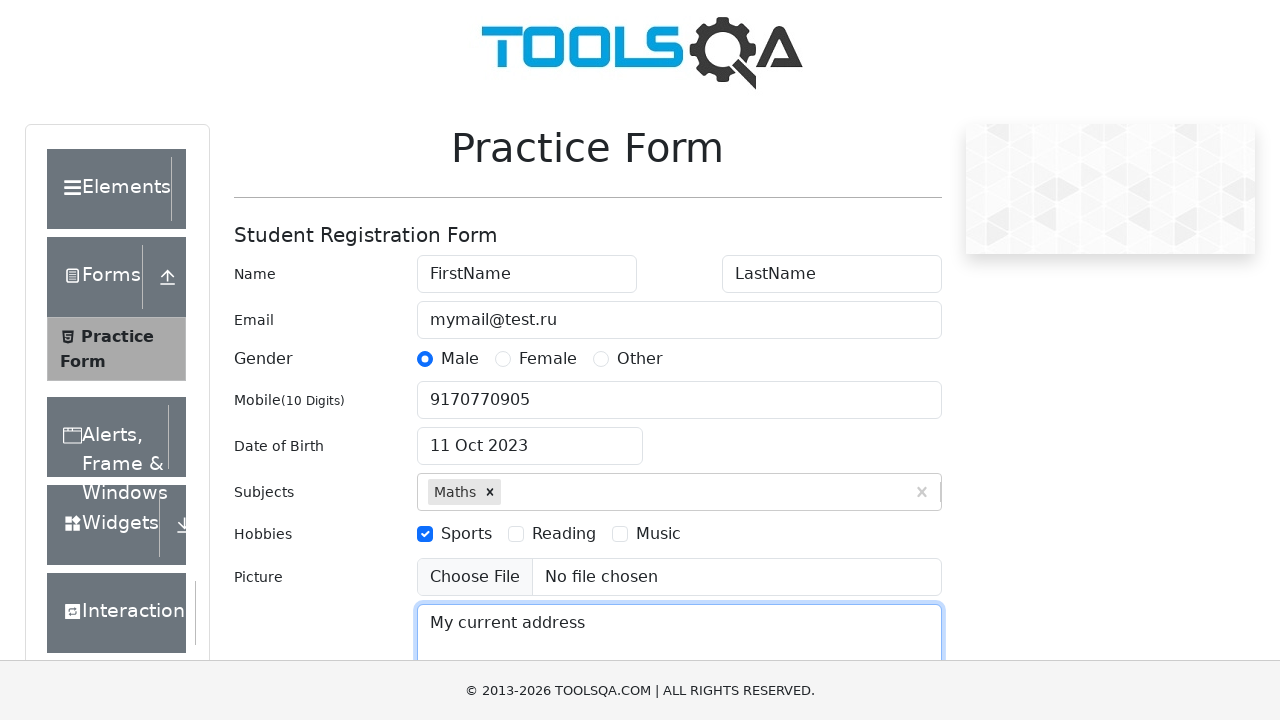

Scrolled state selector into view
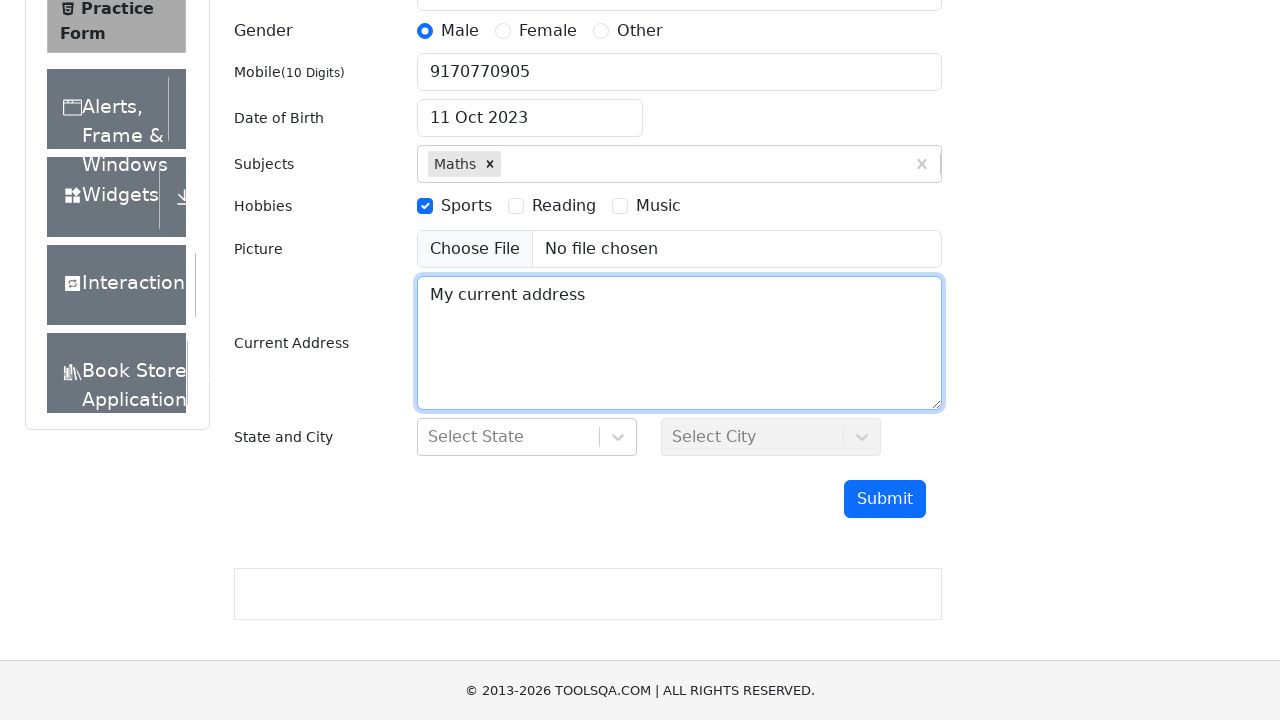

Clicked state dropdown at (527, 437) on #state
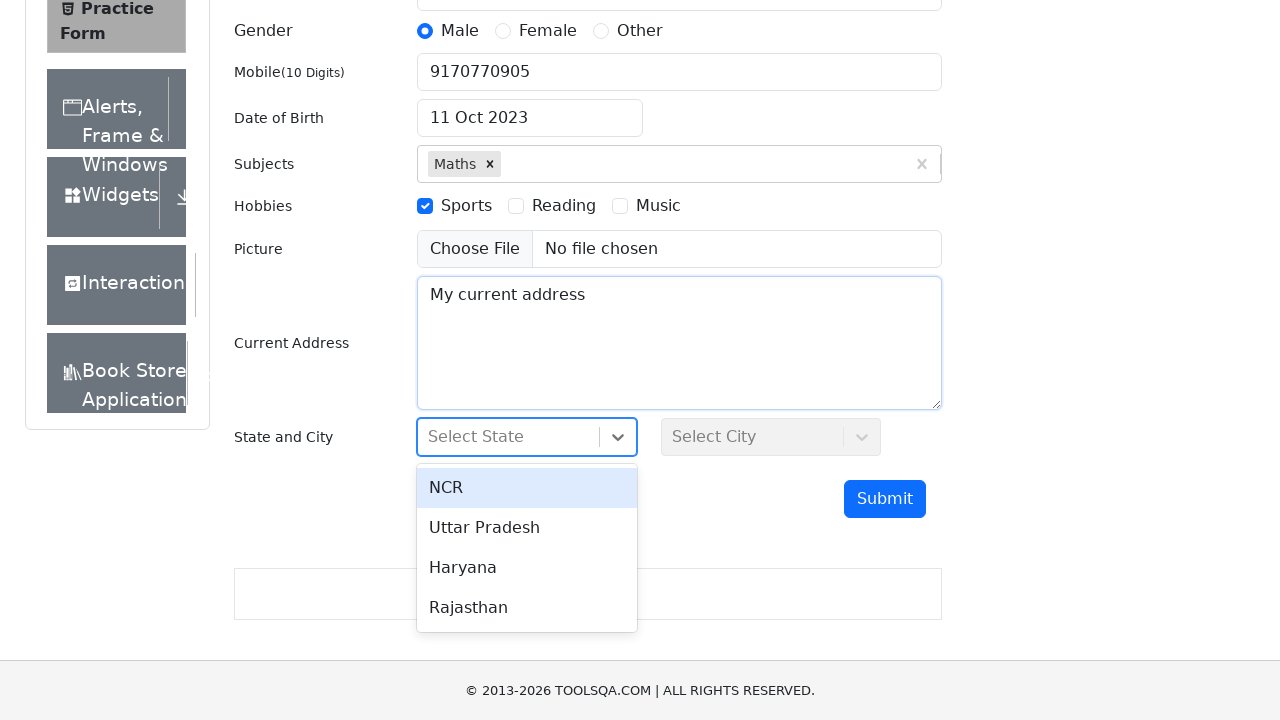

Typed 'NCR' in state search field on #react-select-3-input
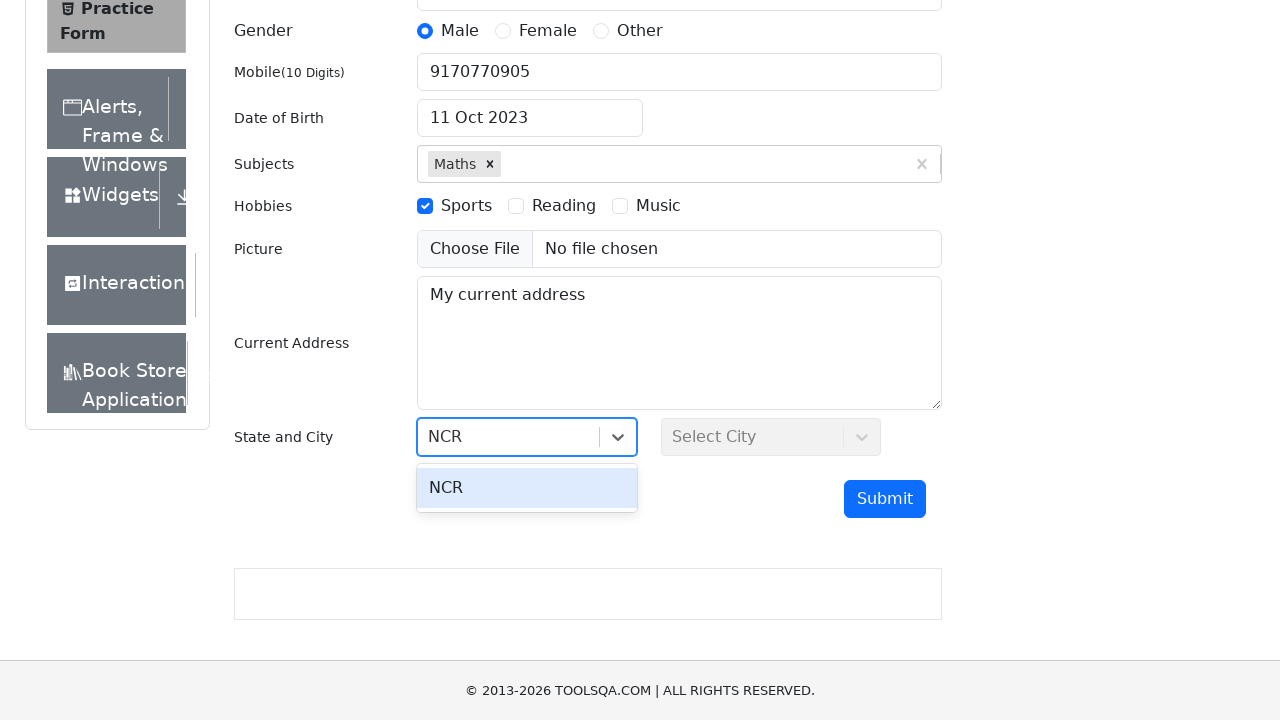

Selected state 'NCR' by pressing Enter
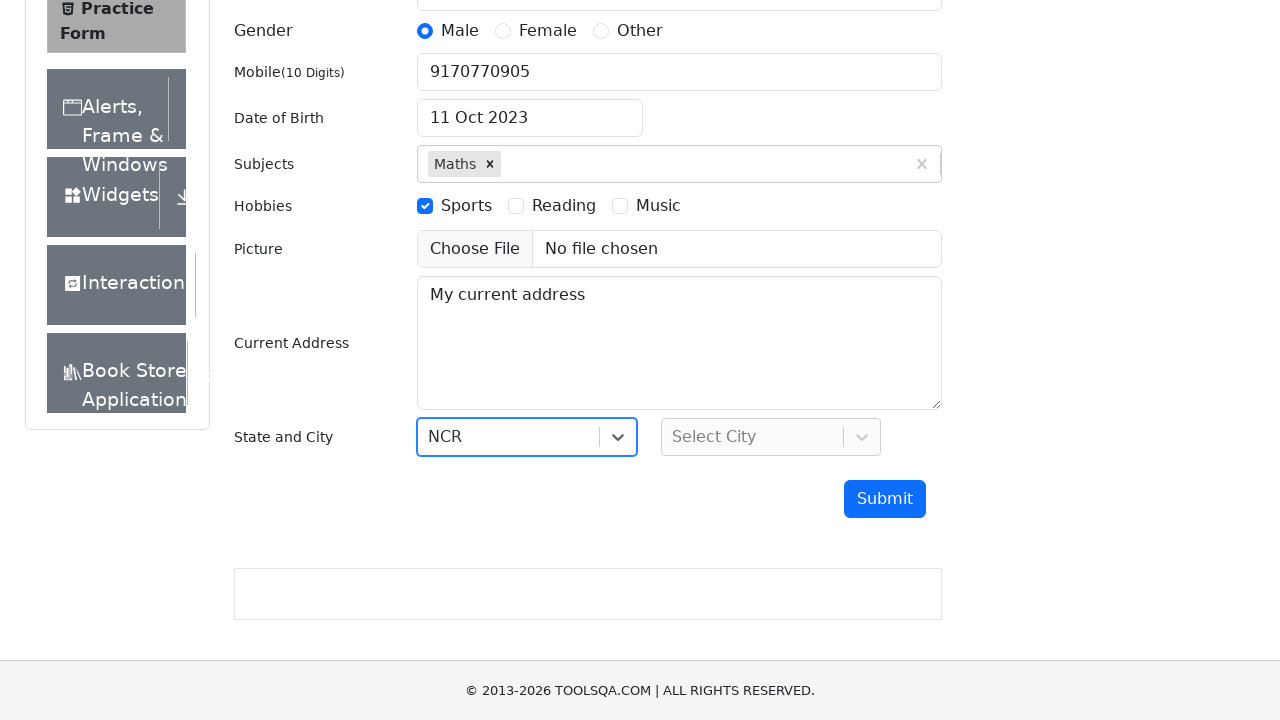

Clicked city dropdown at (771, 437) on #city
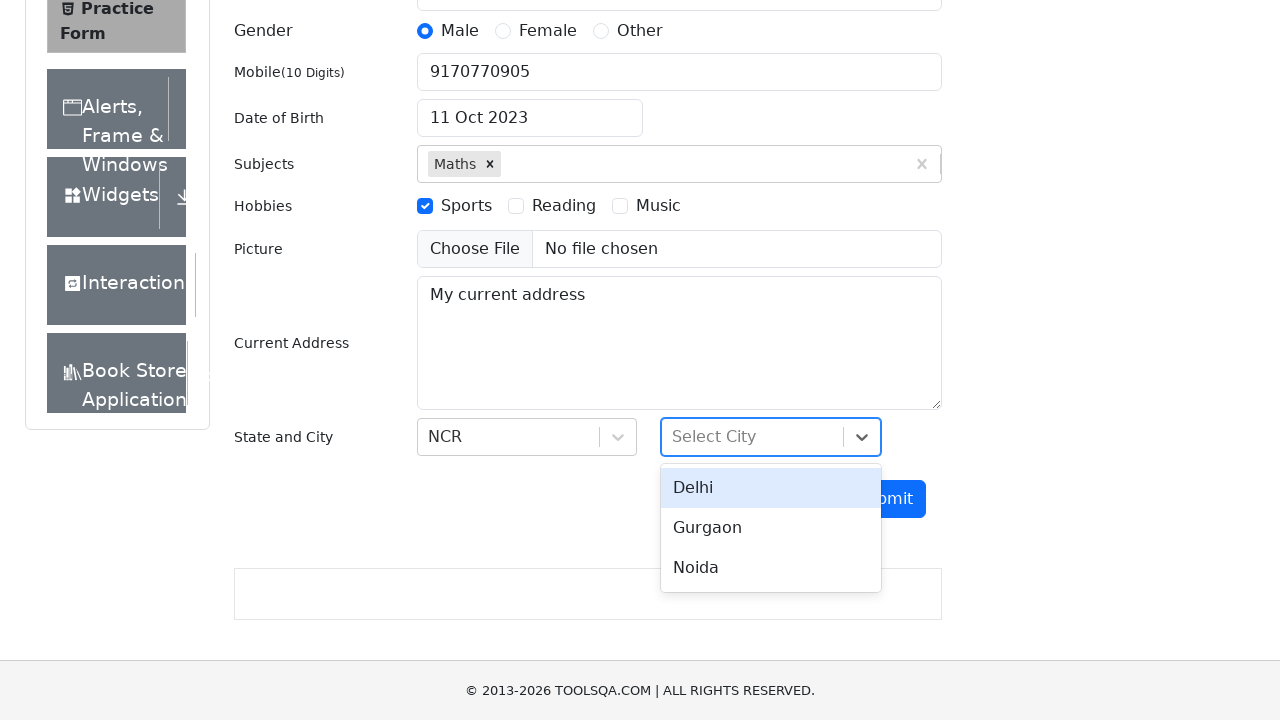

Typed 'Delhi' in city search field on #react-select-4-input
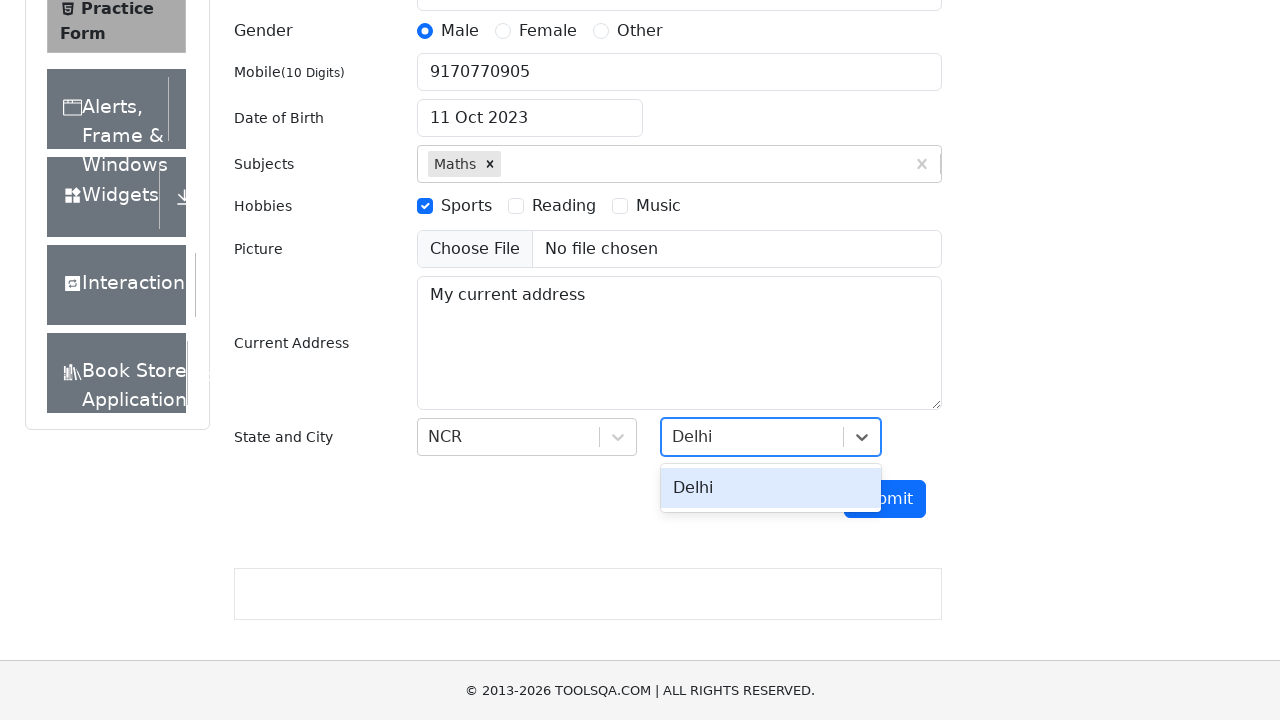

Selected city 'Delhi' by pressing Enter
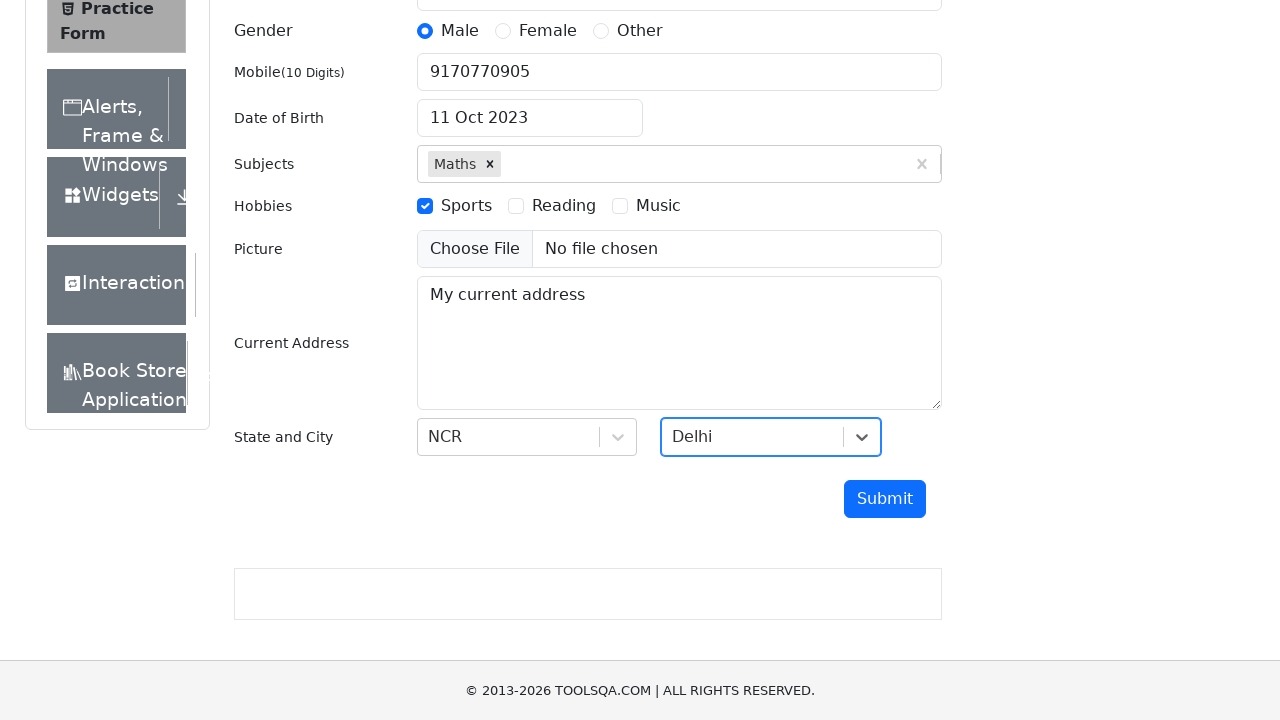

Removed footer element from page
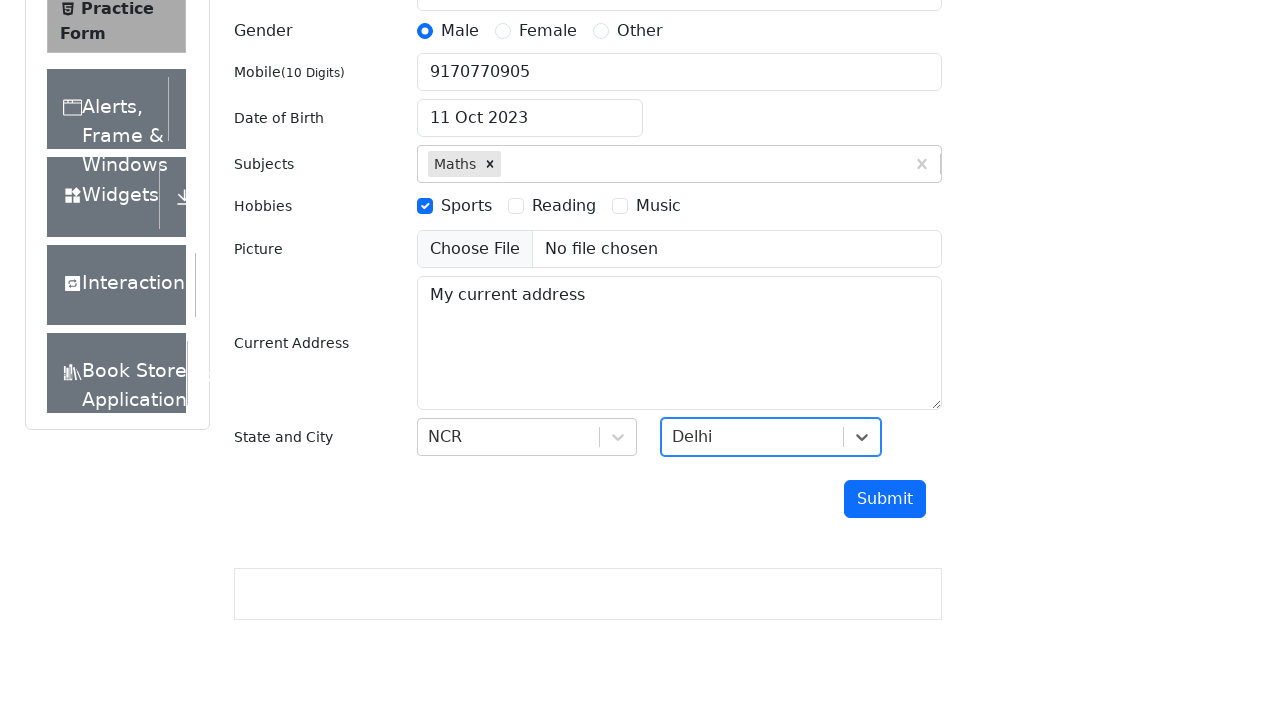

Submitted the registration form
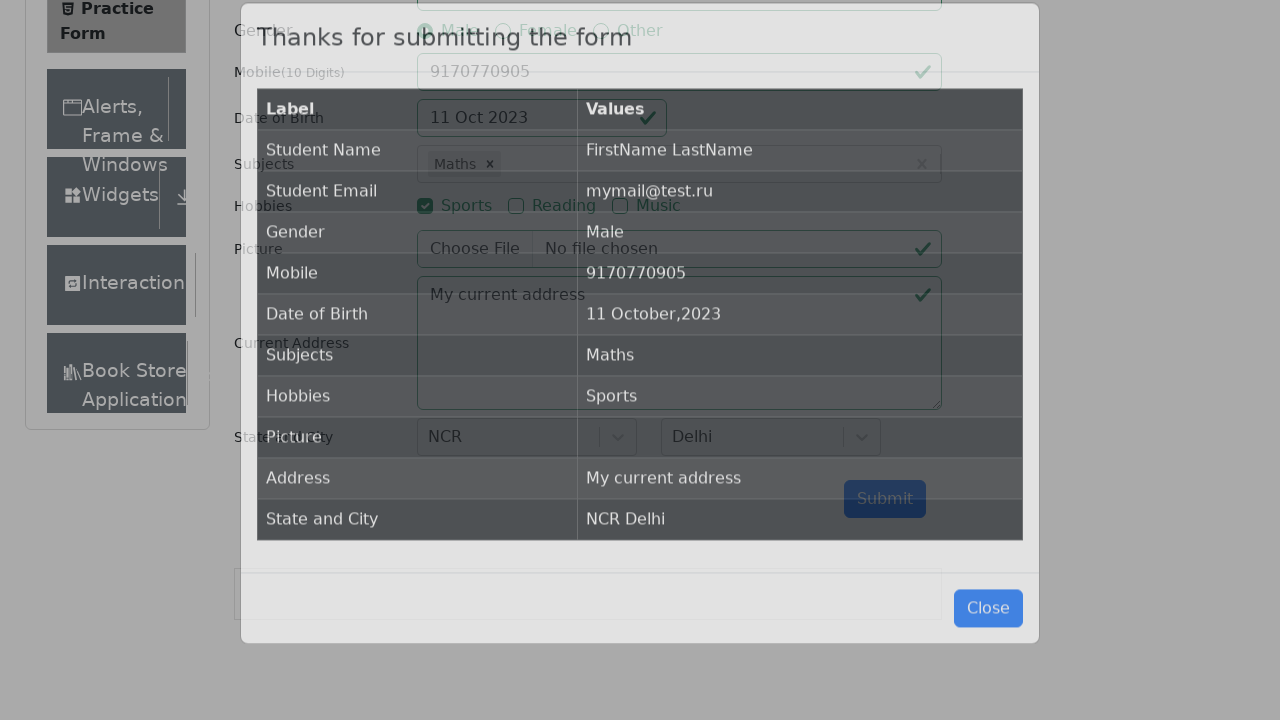

Confirmation table appeared on the page
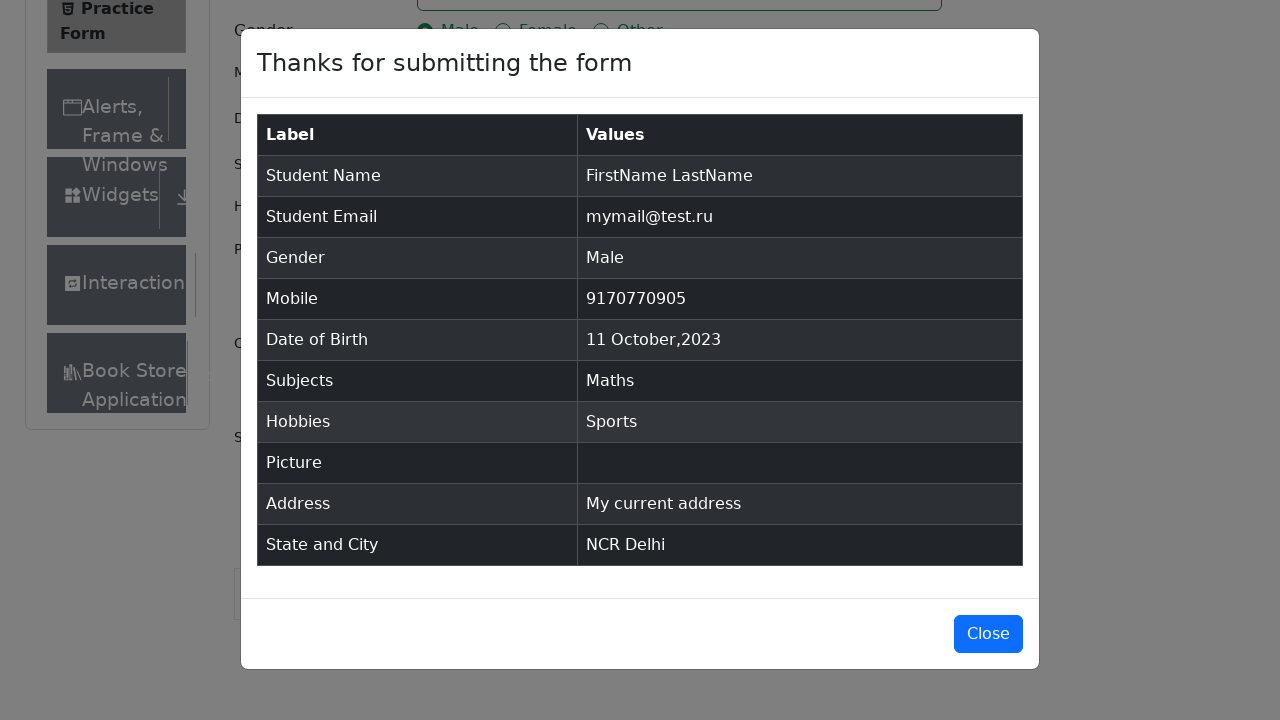

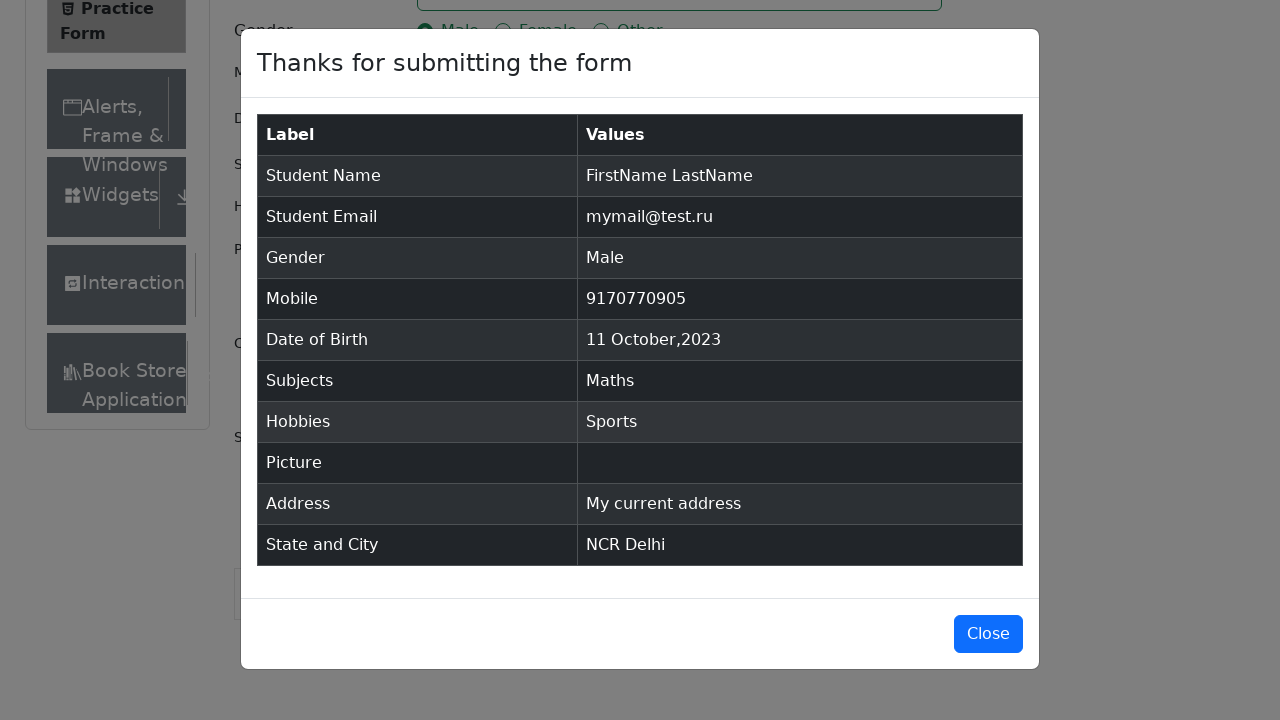